Verifies that the "Forgot your password?" link is displayed

Starting URL: https://opensource-demo.orangehrmlive.com/web/index.php/auth/login

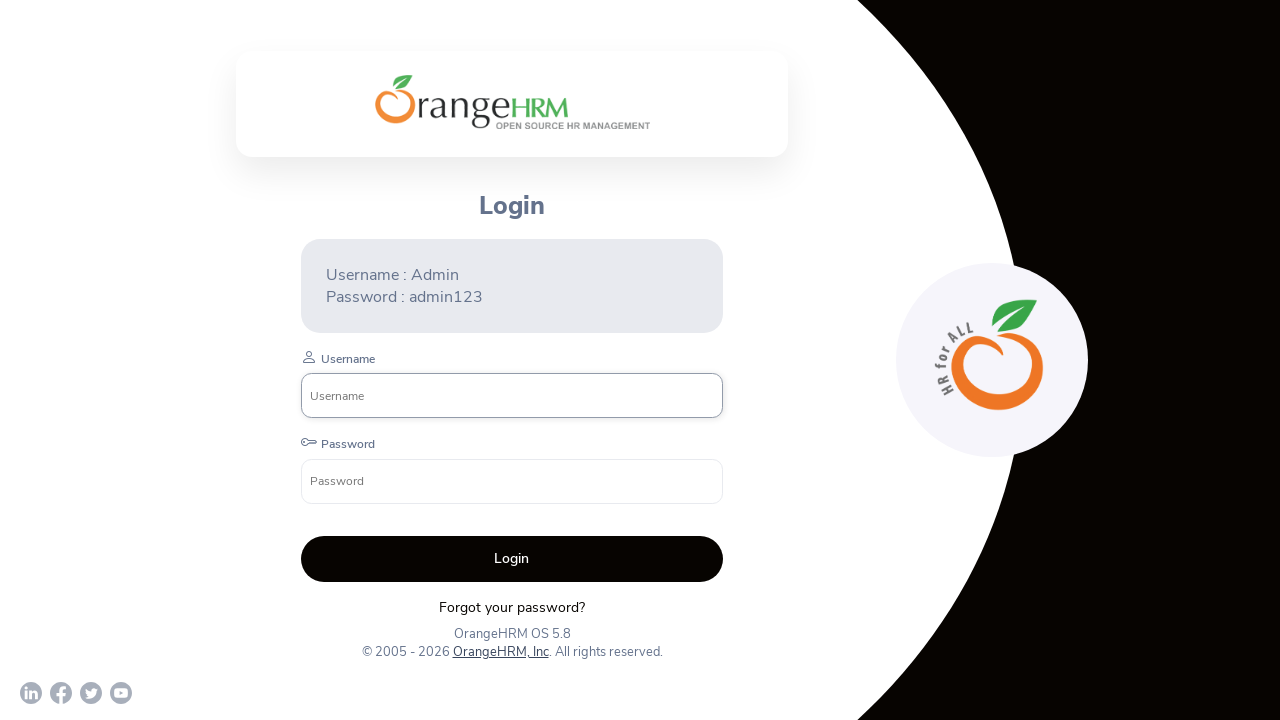

Navigated to OrangeHRM login page
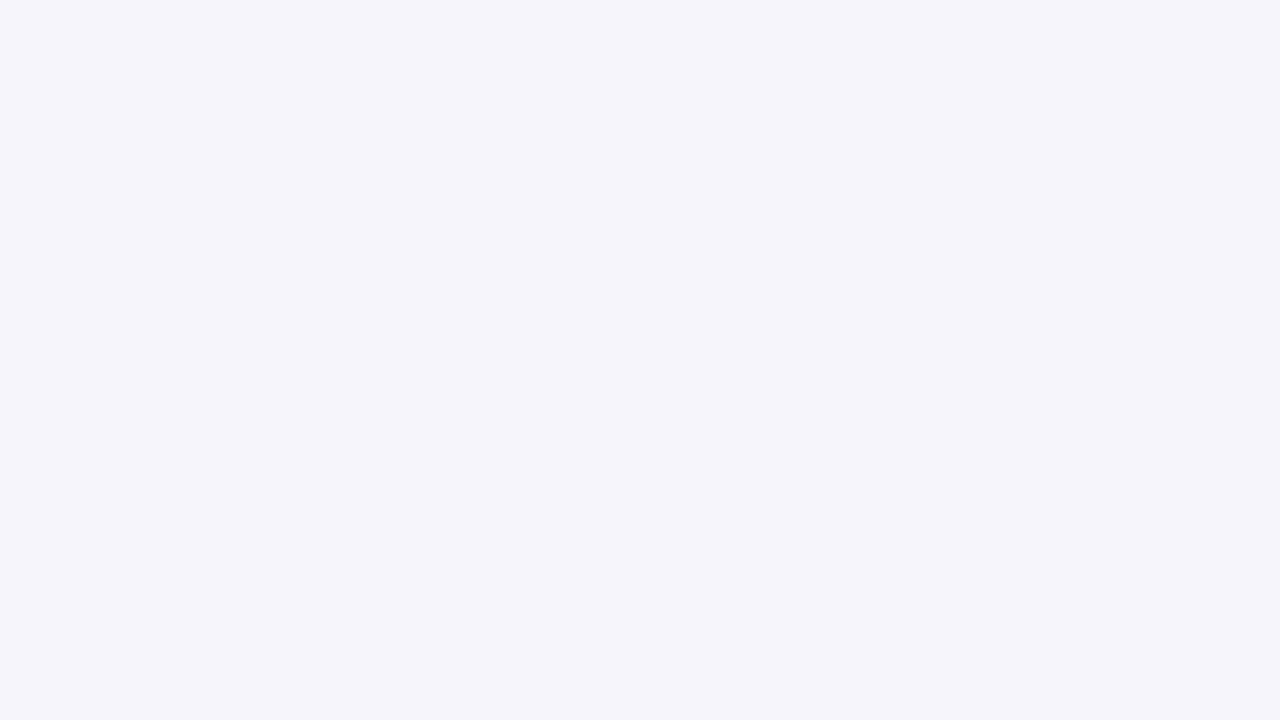

Checked if 'Forgot your password?' link is visible
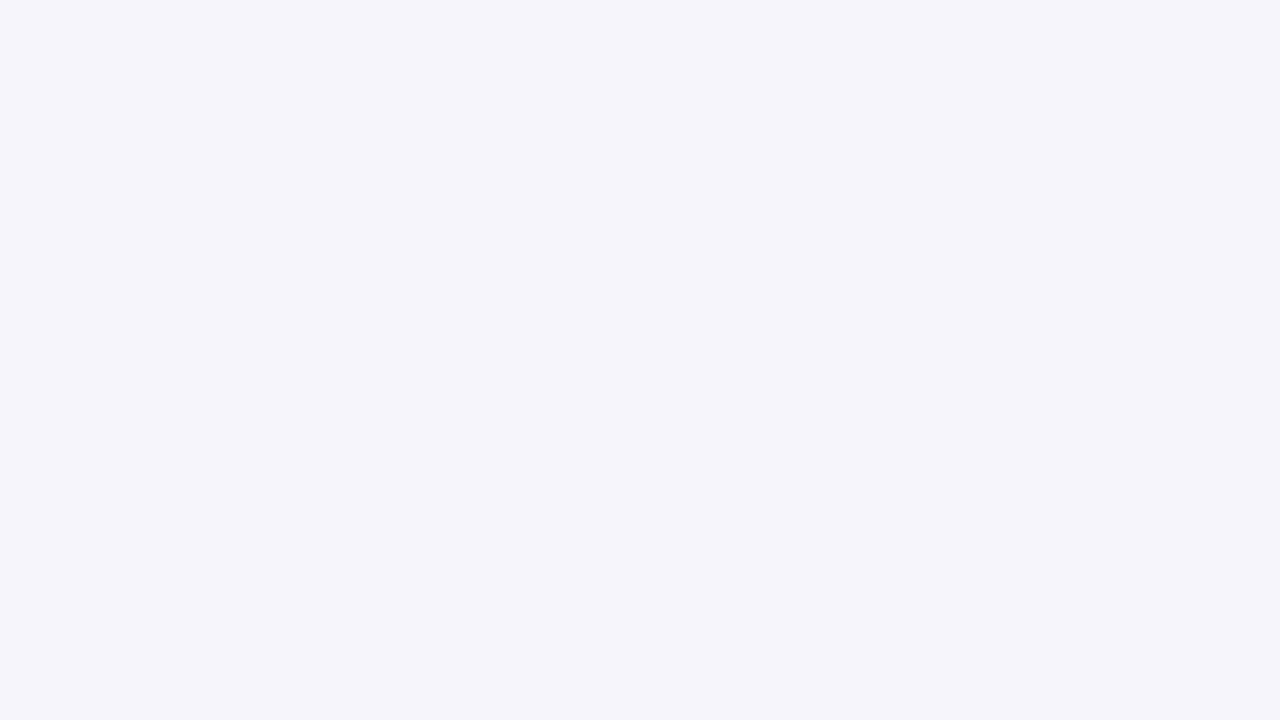

Printed visibility status of 'Forgot your password?' link
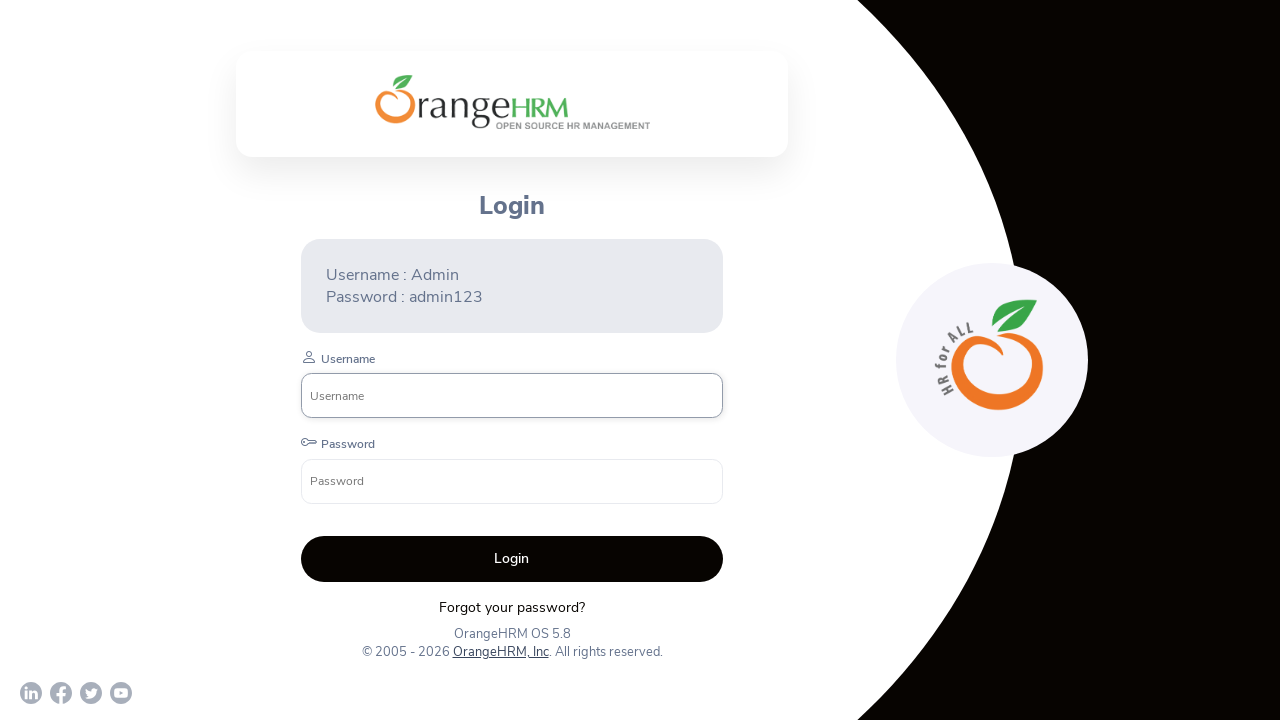

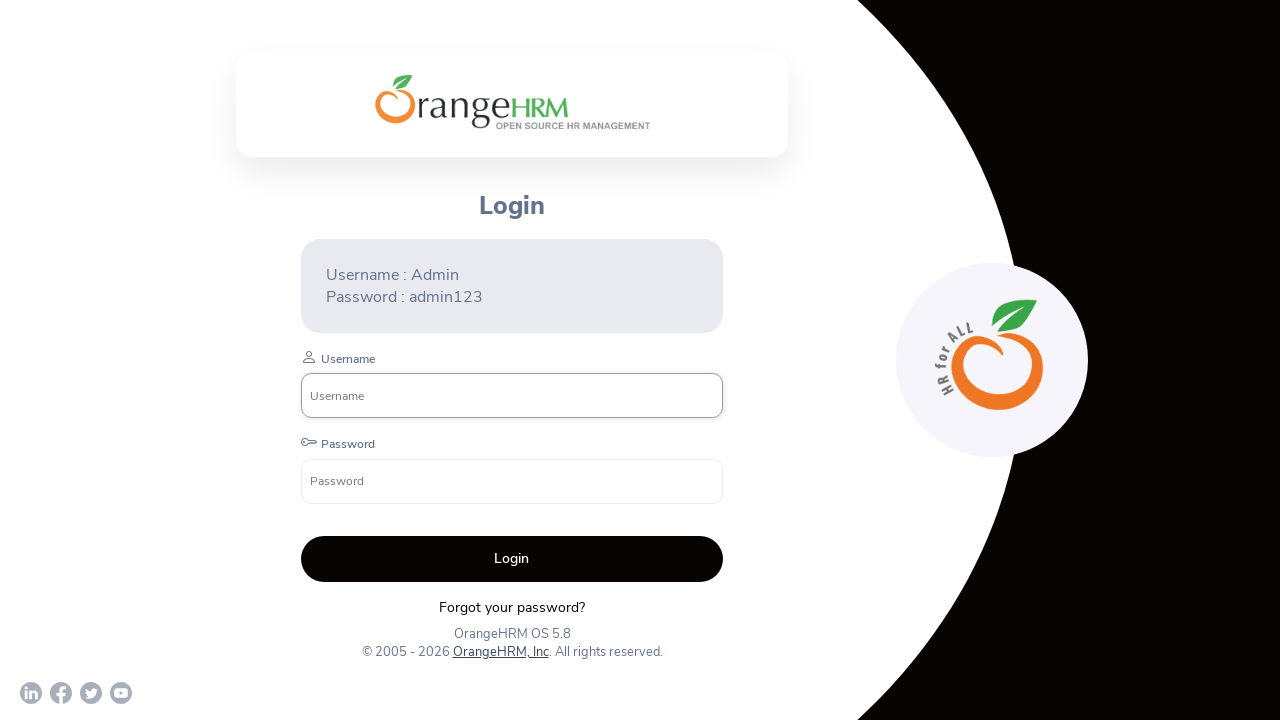